Tests deleting a task while on the Completed filter

Starting URL: https://todomvc4tasj.herokuapp.com

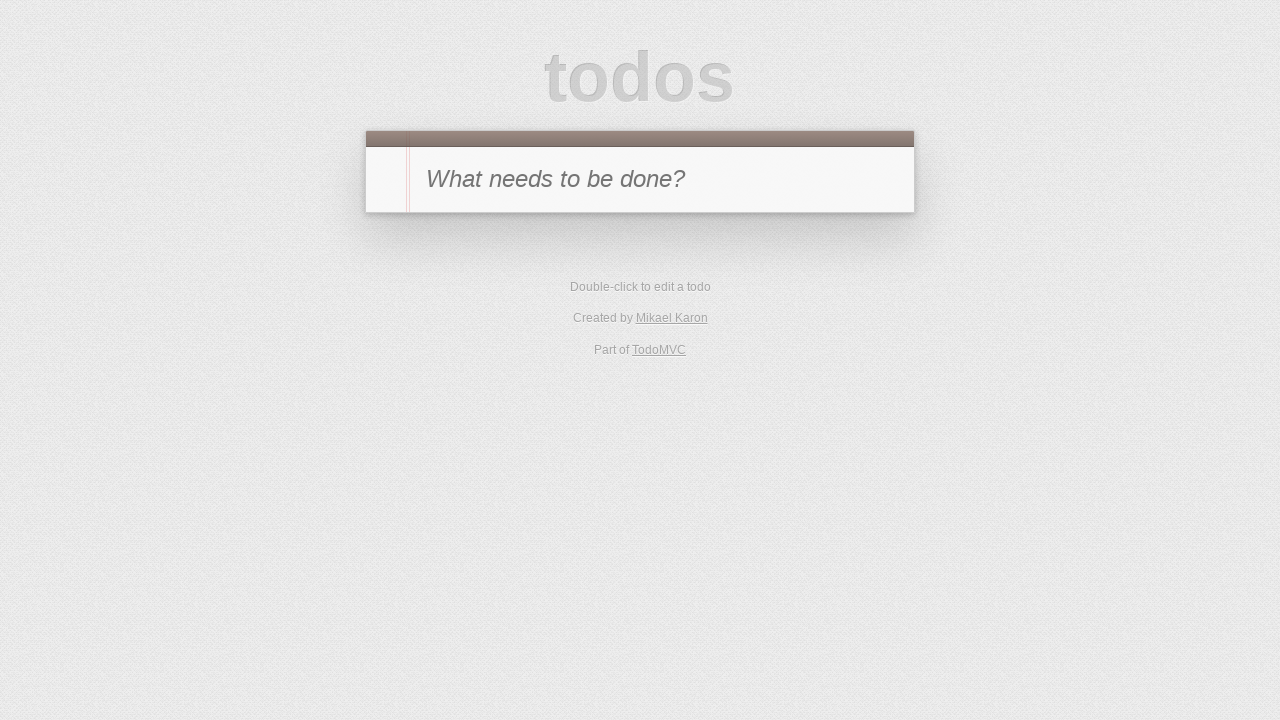

Set up completed task in localStorage
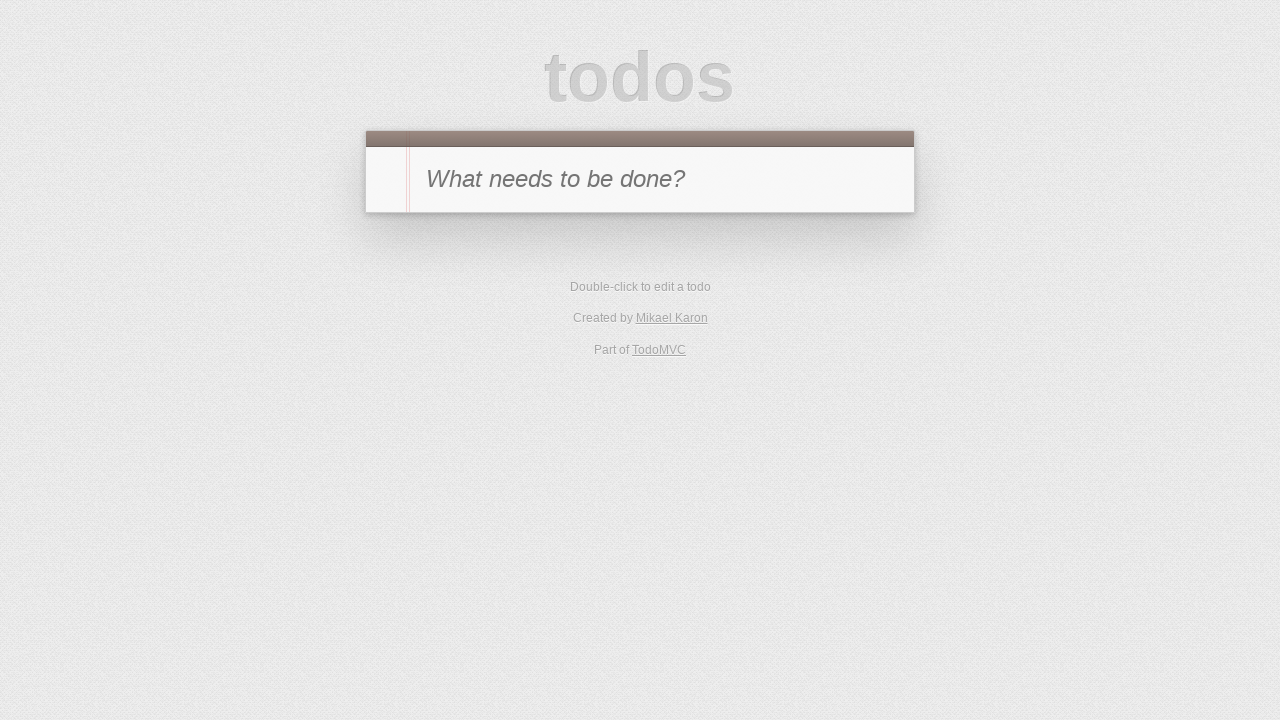

Reloaded page to load task from localStorage
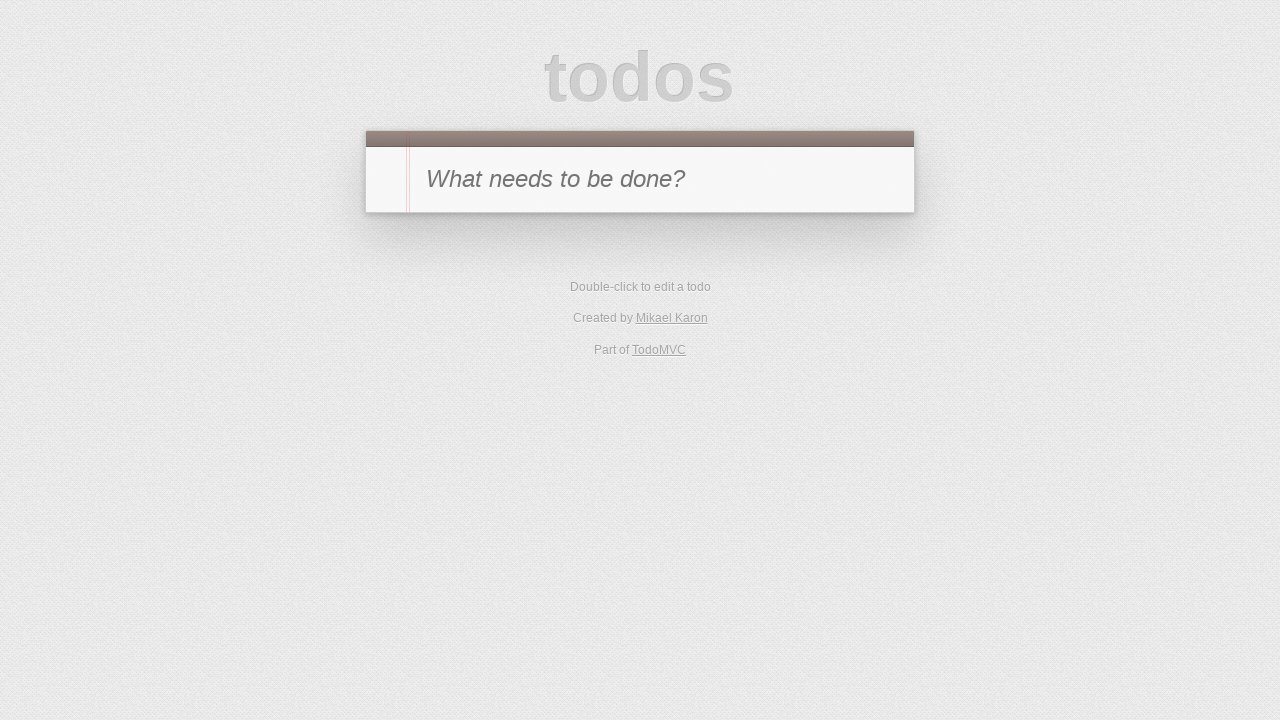

Navigated to Completed filter at (676, 291) on [href='#/completed']
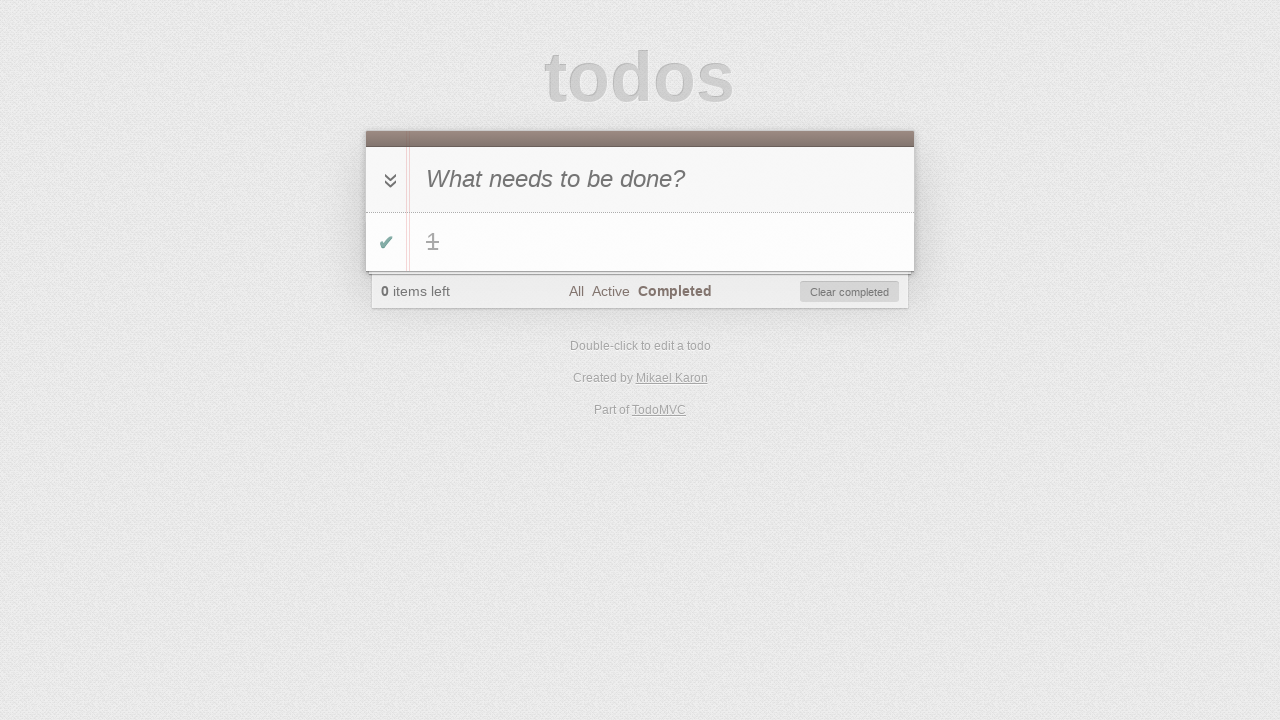

Hovered over task with title '1' at (640, 242) on li:has-text('1')
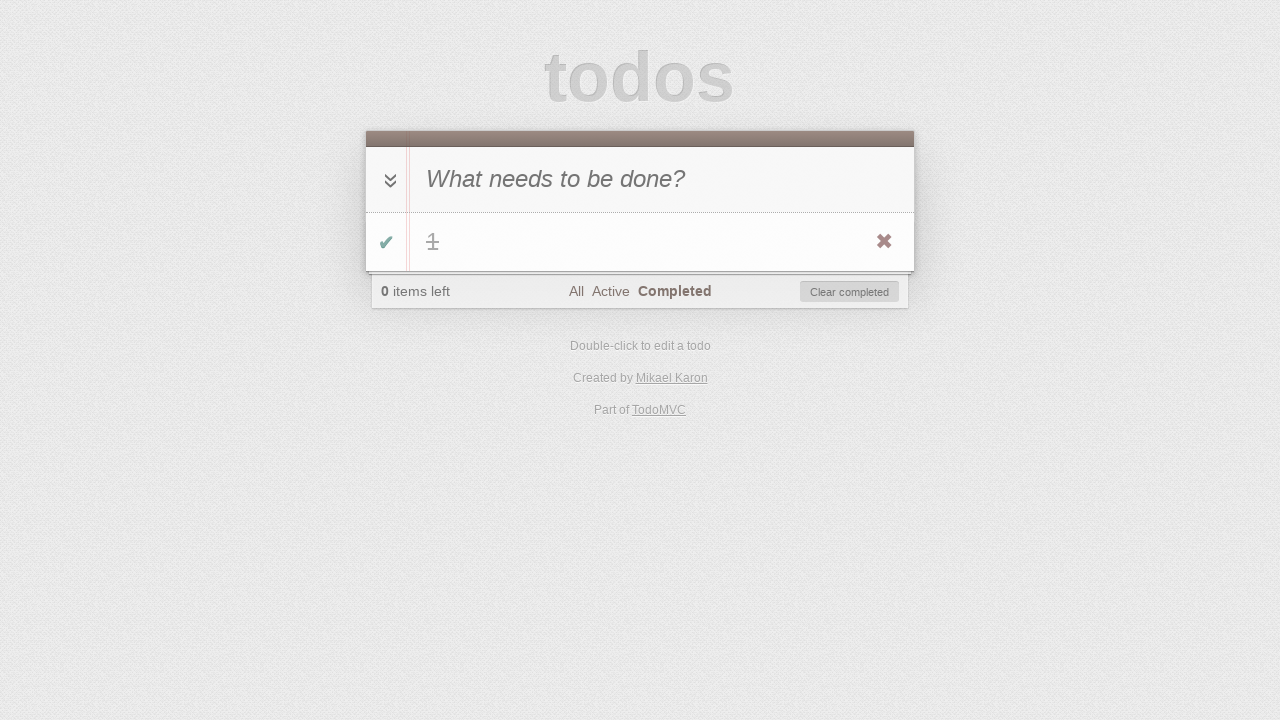

Clicked delete button to remove the completed task at (884, 242) on li:has-text('1') .destroy
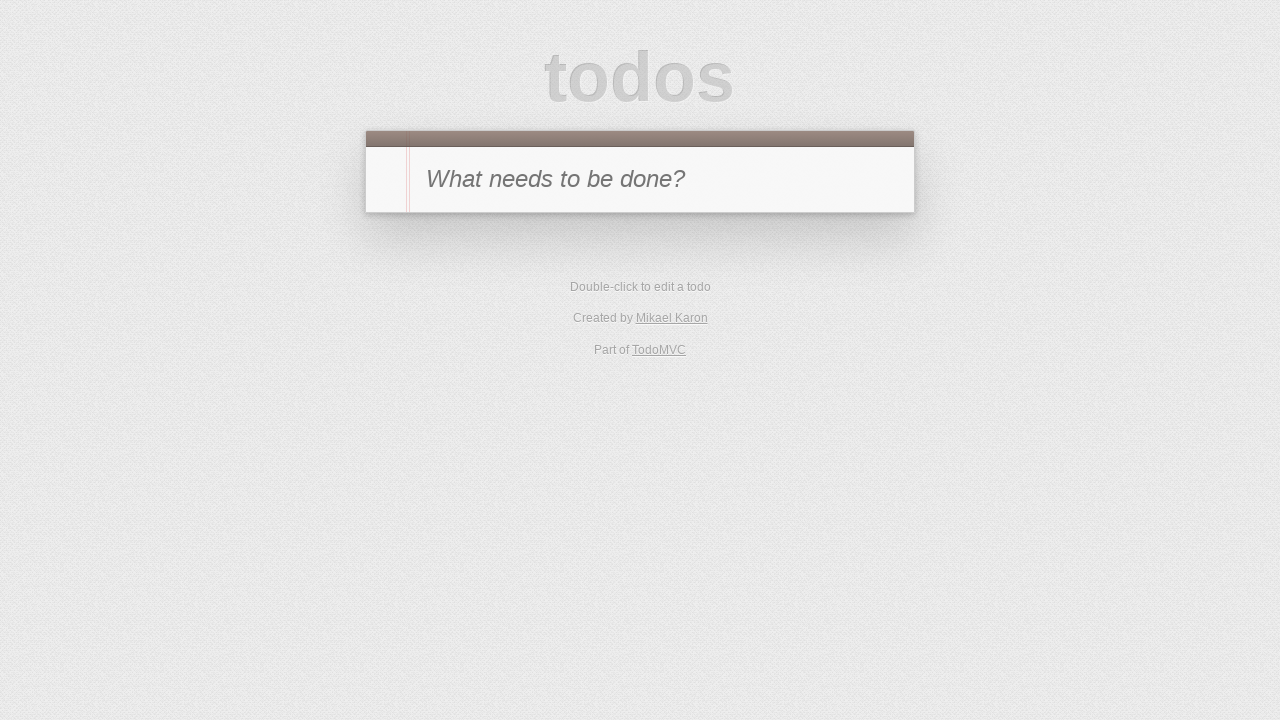

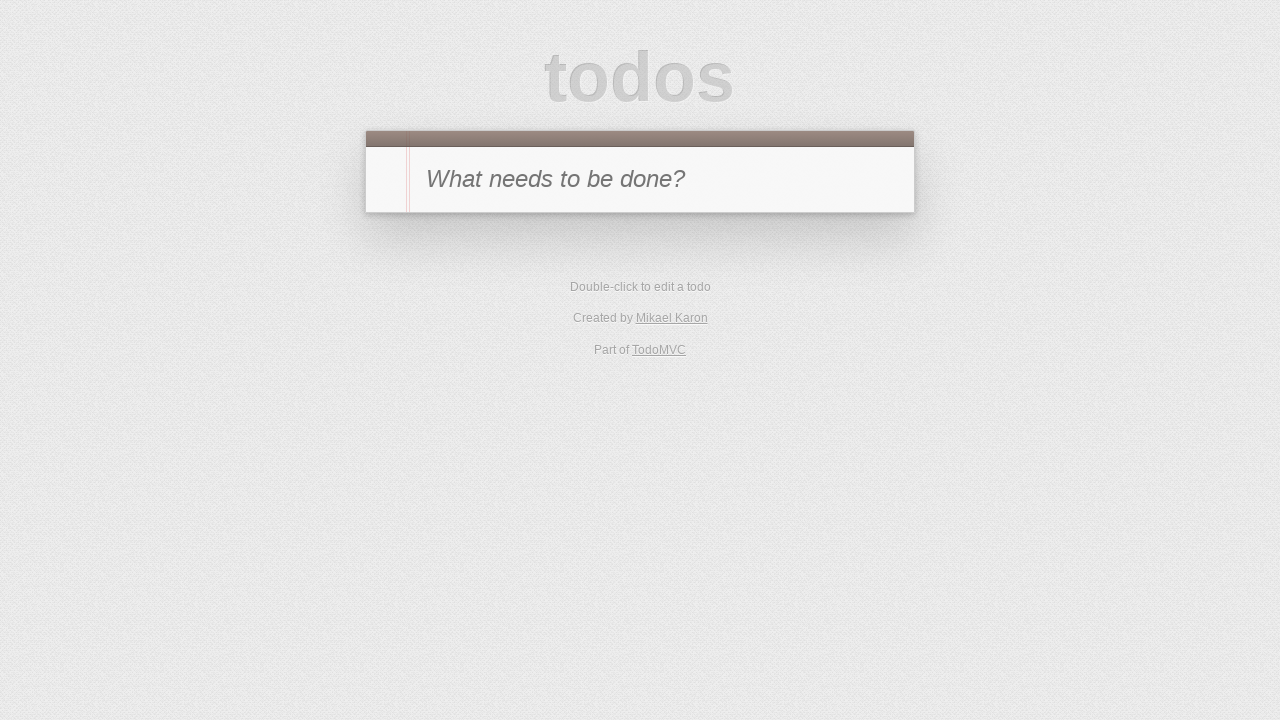